Tests a delayed JavaScript alert that appears after 5 seconds by clicking the timer alert button and verifying the alert text

Starting URL: https://demoqa.com/alerts

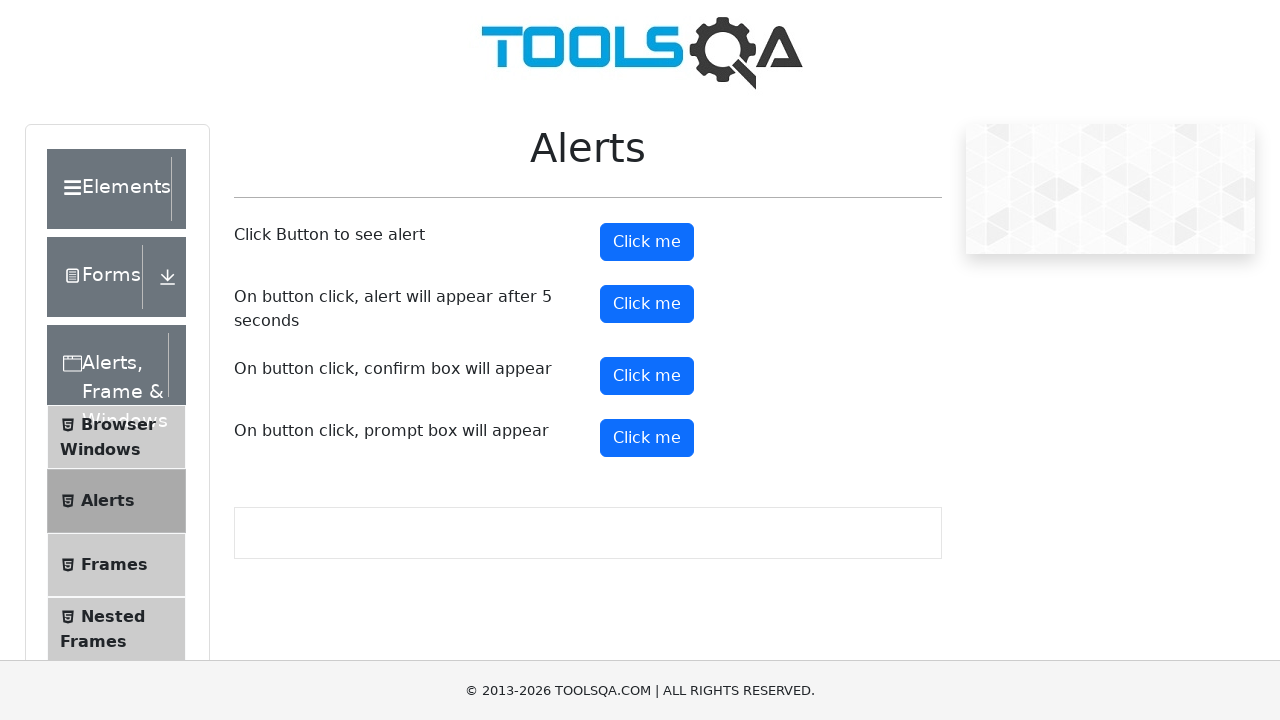

Scrolled timer alert button into view
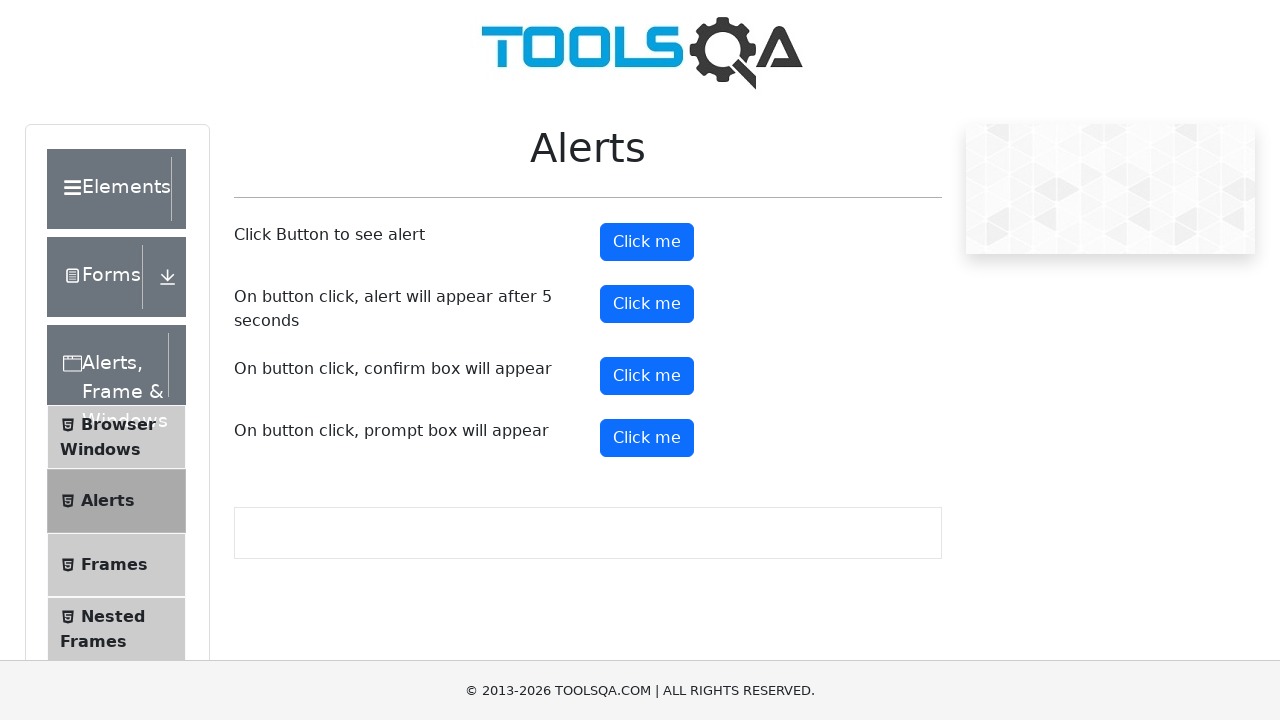

Registered dialog handler to verify alert text and accept it
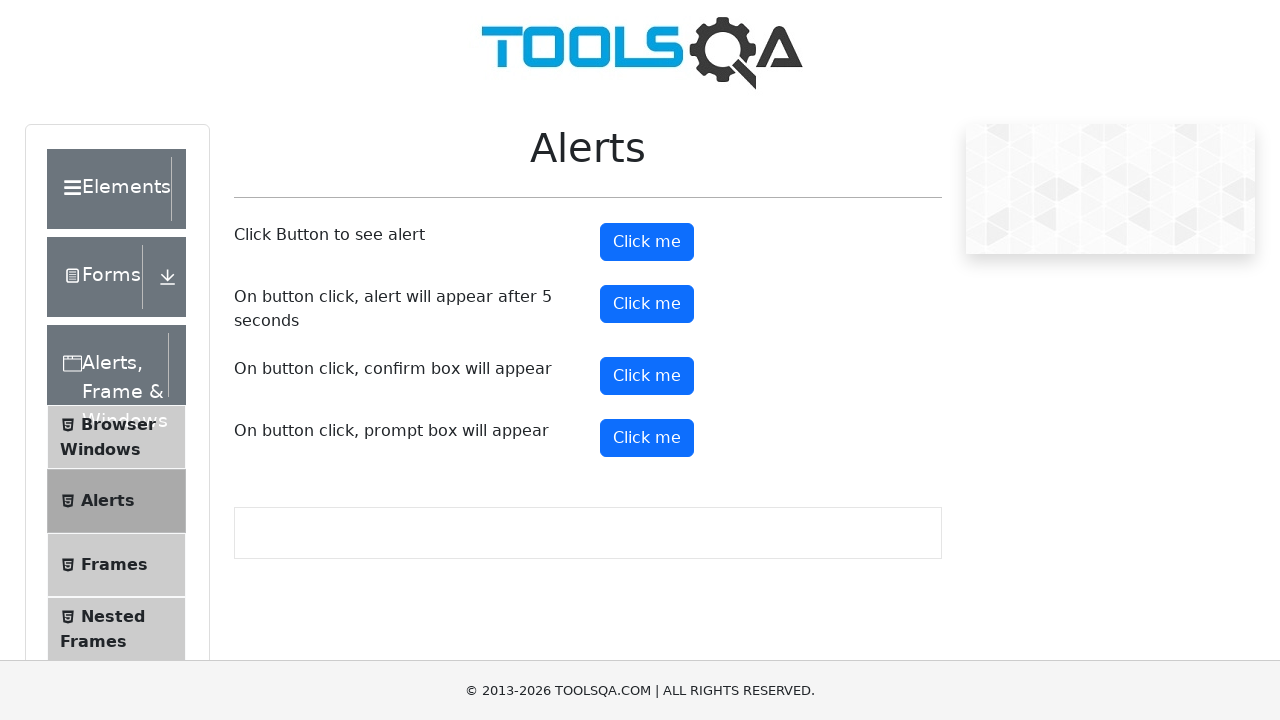

Clicked timer alert button to trigger delayed alert at (647, 304) on xpath=//*[@id='timerAlertButton']
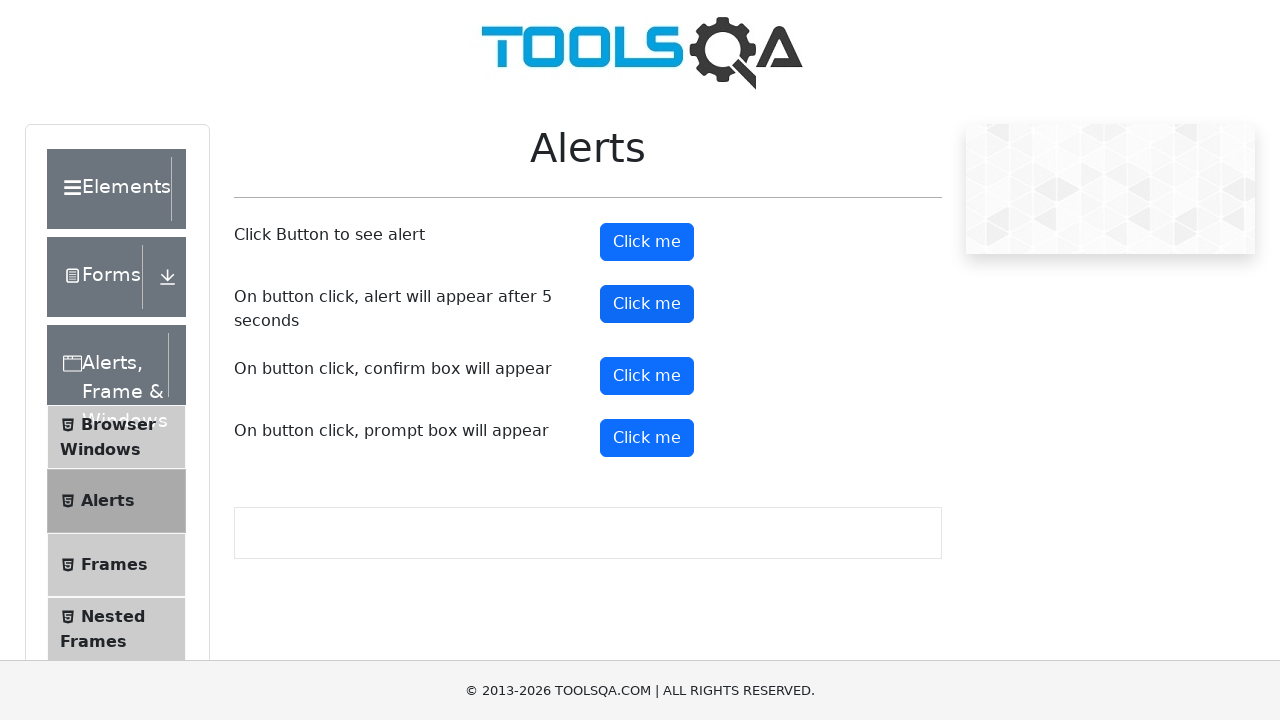

Waited 6 seconds for delayed alert to appear and be handled
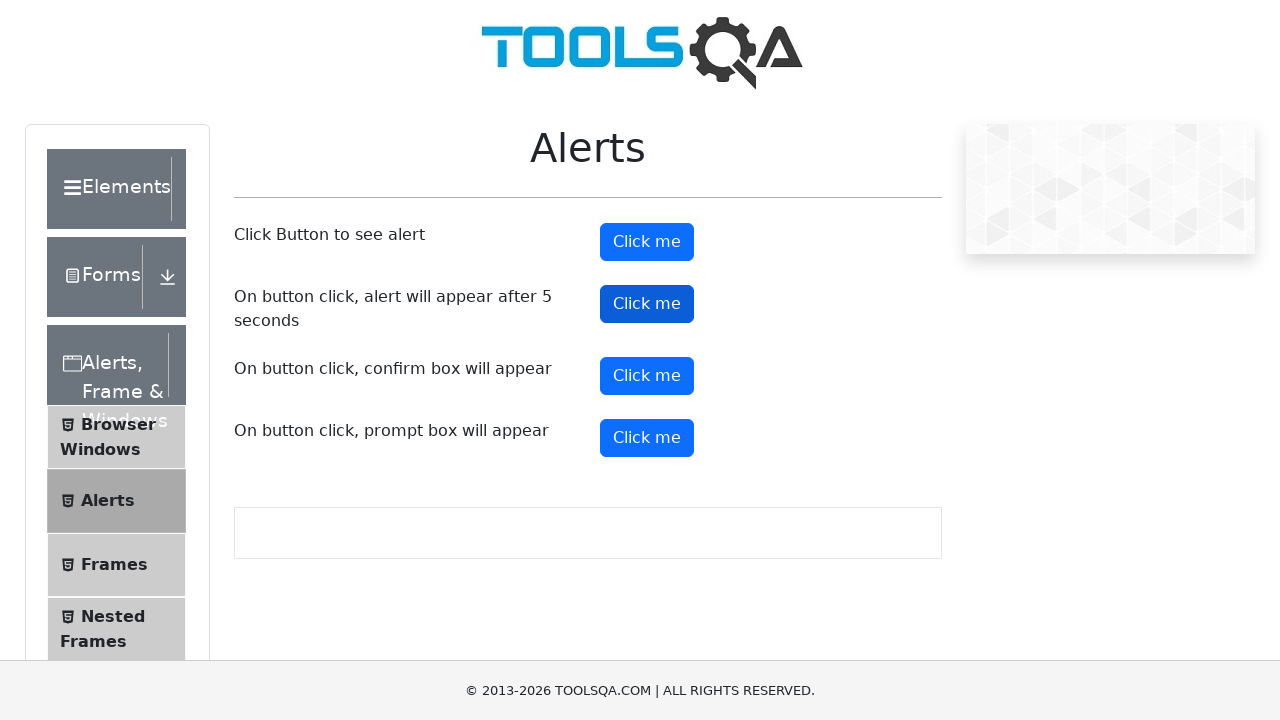

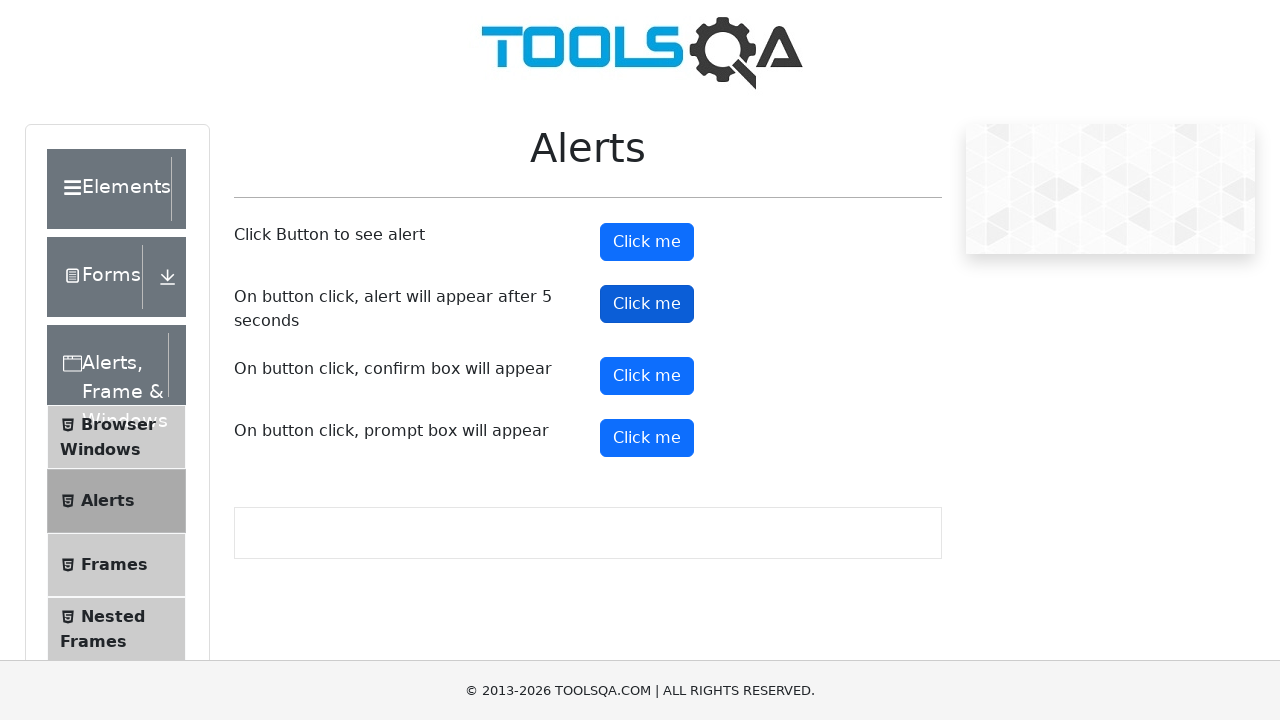